Tests that new todo items are appended to the bottom of the list by adding 3 items and verifying the count

Starting URL: https://demo.playwright.dev/todomvc

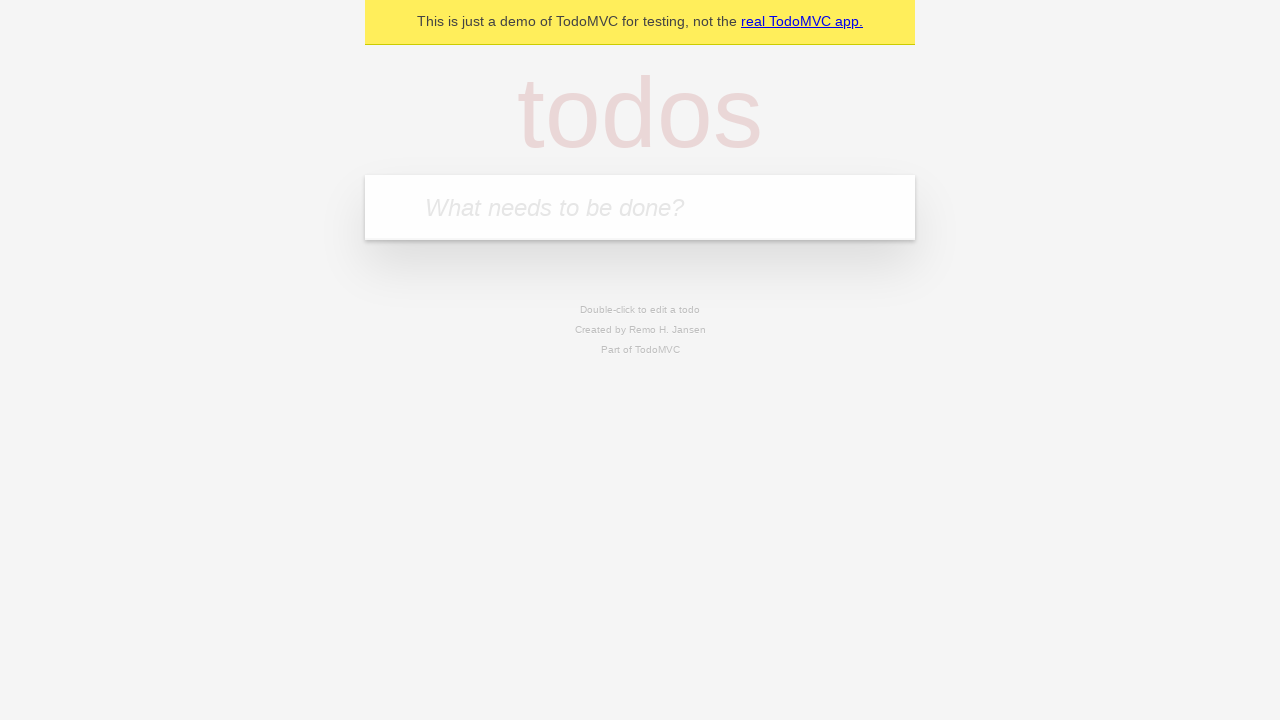

Located the todo input field with placeholder 'What needs to be done?'
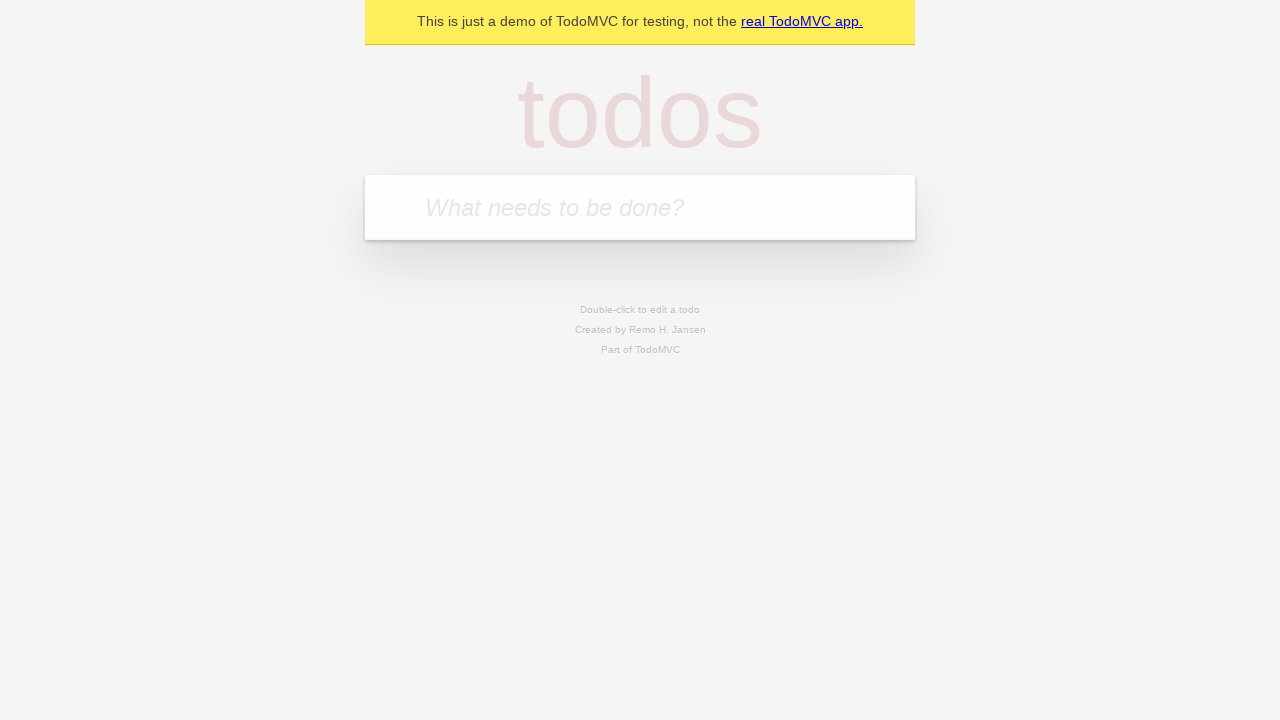

Filled first todo item: 'buy more cheese' on internal:attr=[placeholder="What needs to be done?"i]
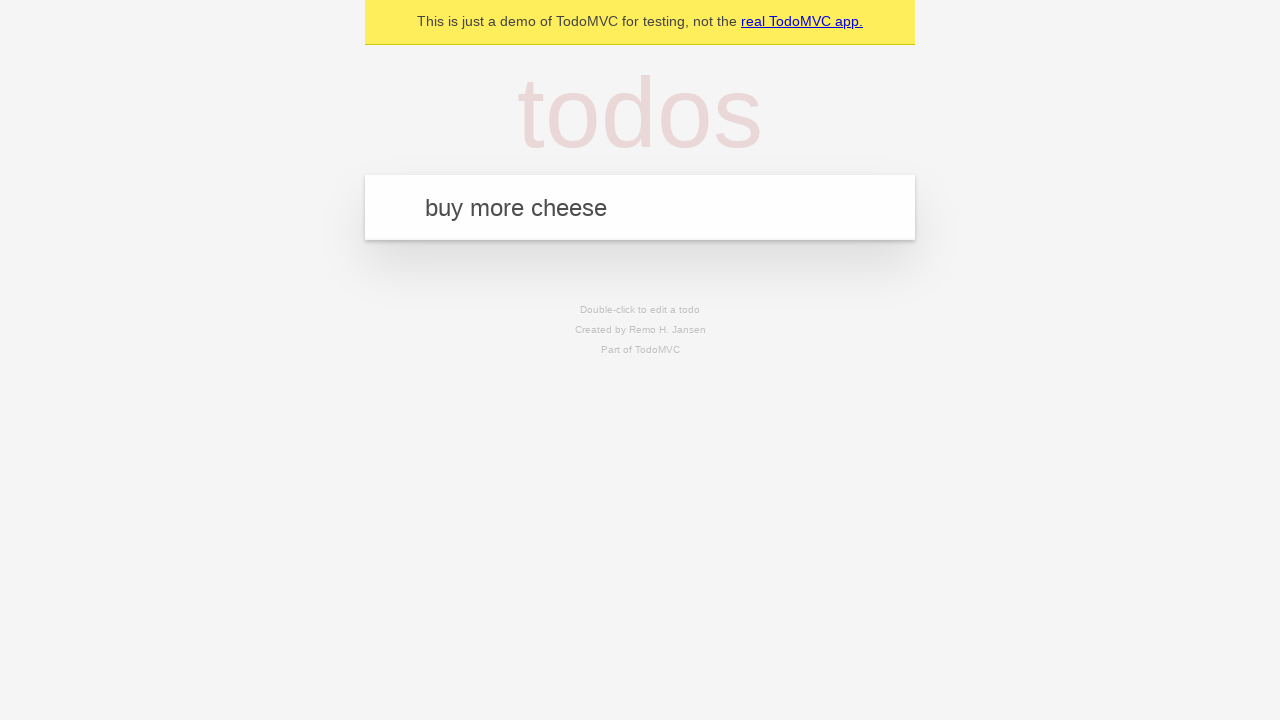

Pressed Enter to add first todo item on internal:attr=[placeholder="What needs to be done?"i]
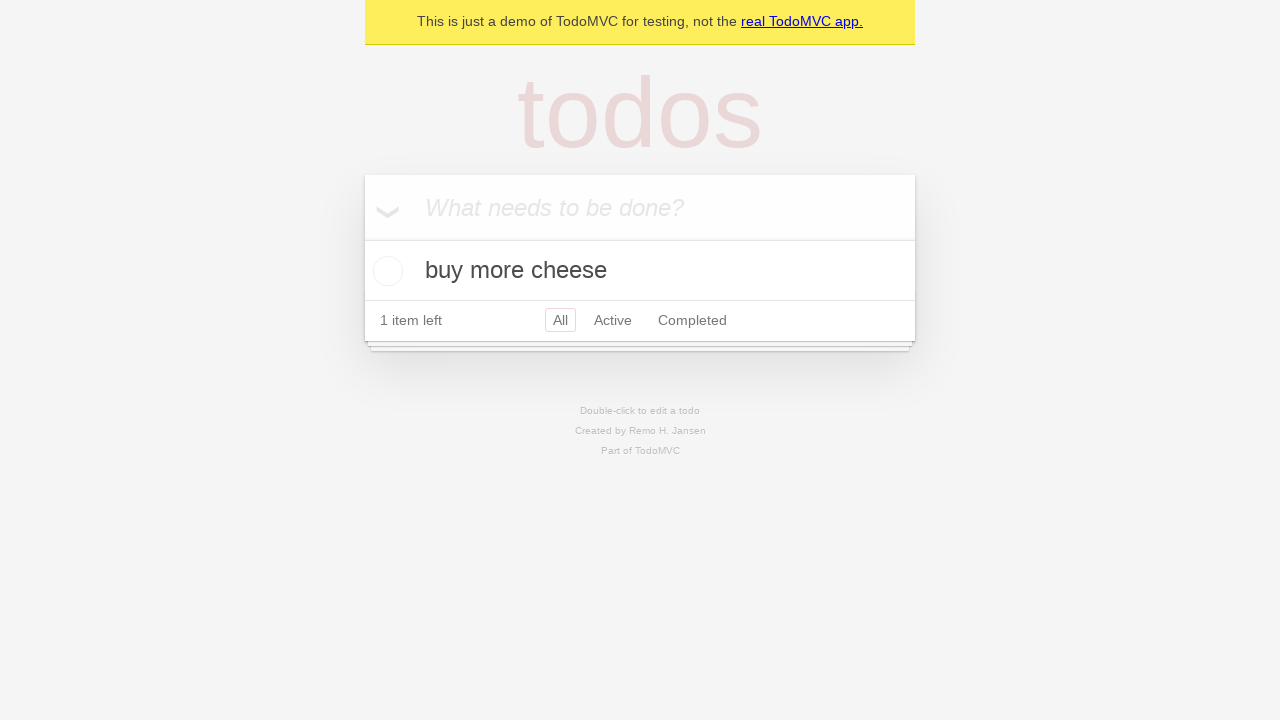

Filled second todo item: 'feed the cat' on internal:attr=[placeholder="What needs to be done?"i]
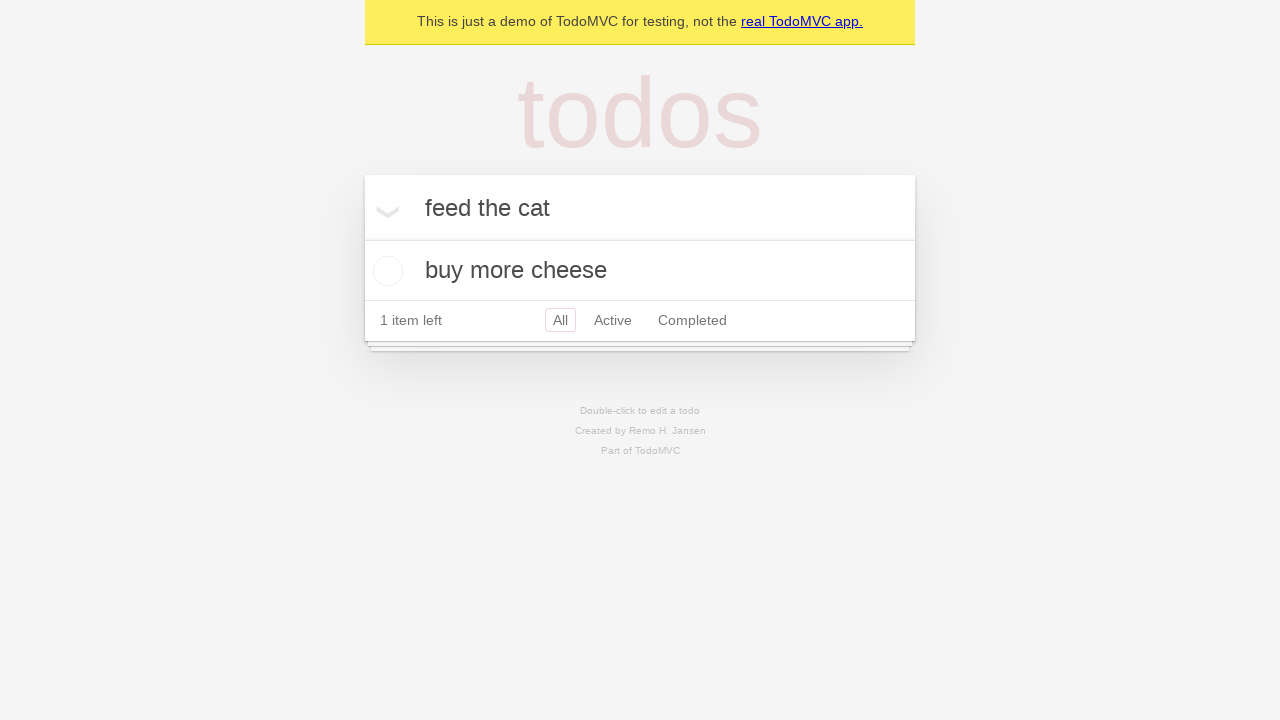

Pressed Enter to add second todo item on internal:attr=[placeholder="What needs to be done?"i]
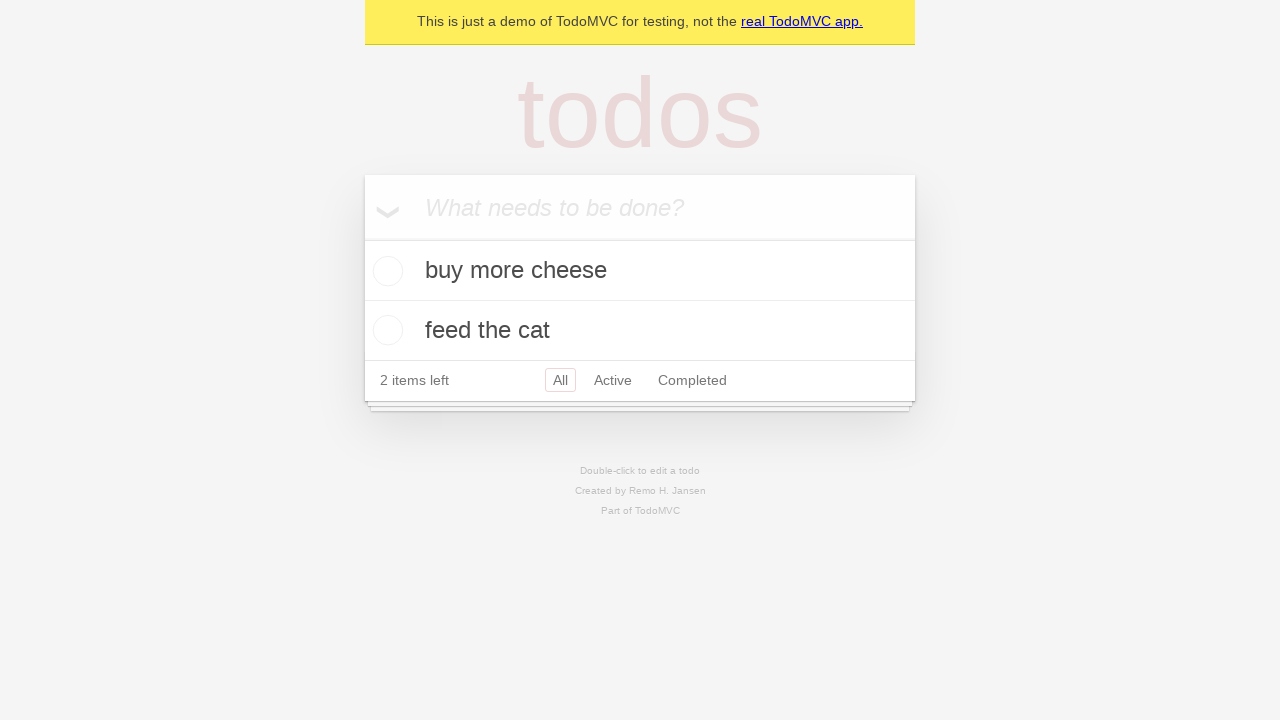

Filled third todo item: 'book a doctors appointment' on internal:attr=[placeholder="What needs to be done?"i]
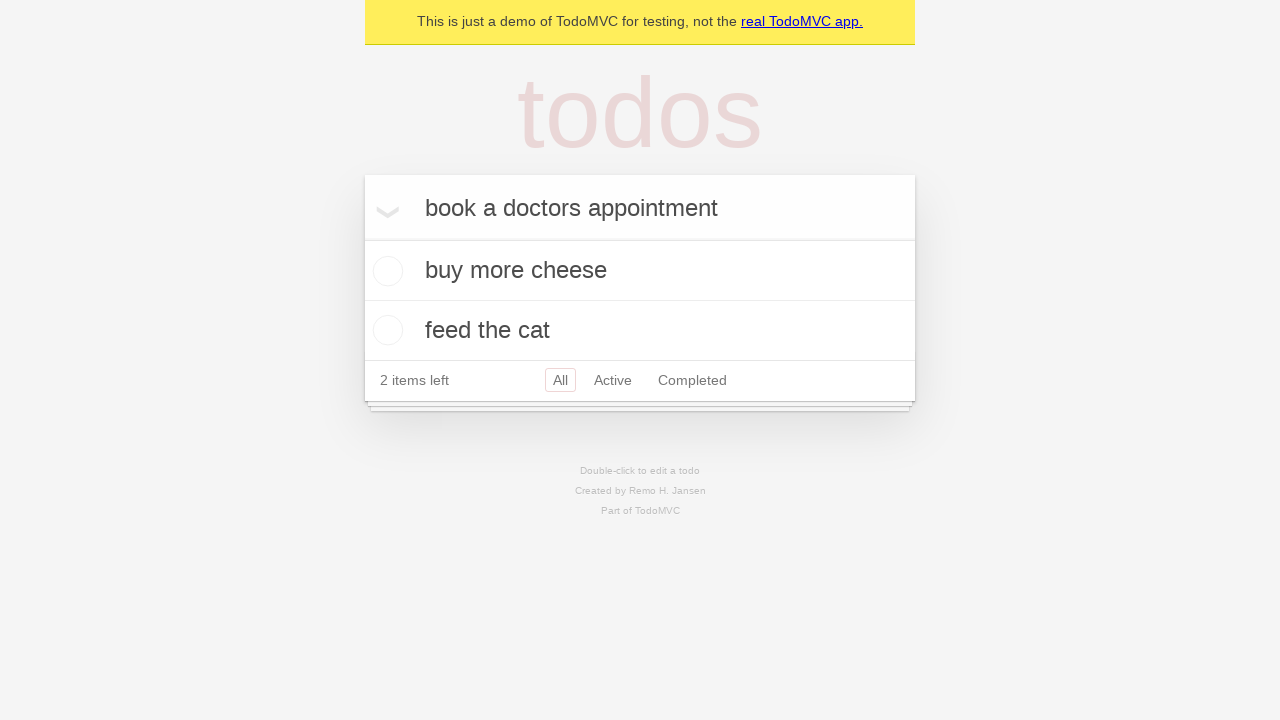

Pressed Enter to add third todo item on internal:attr=[placeholder="What needs to be done?"i]
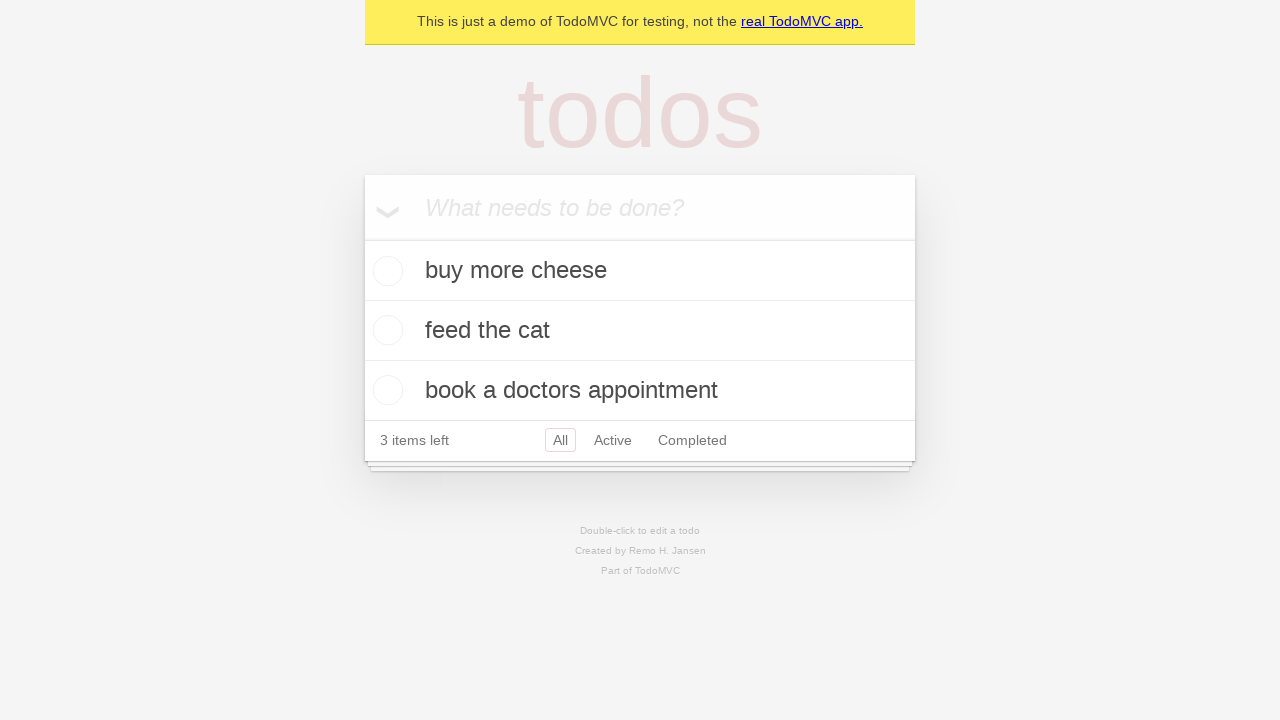

Verified all 3 todo items are present in the list
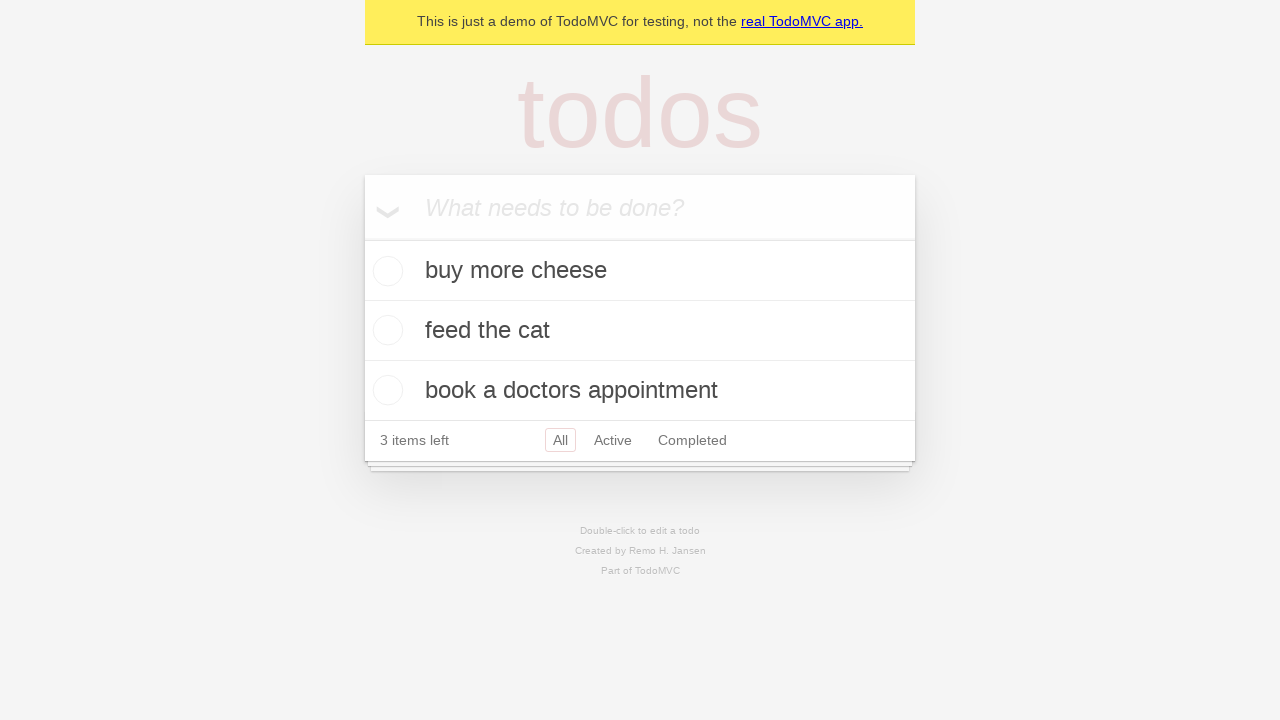

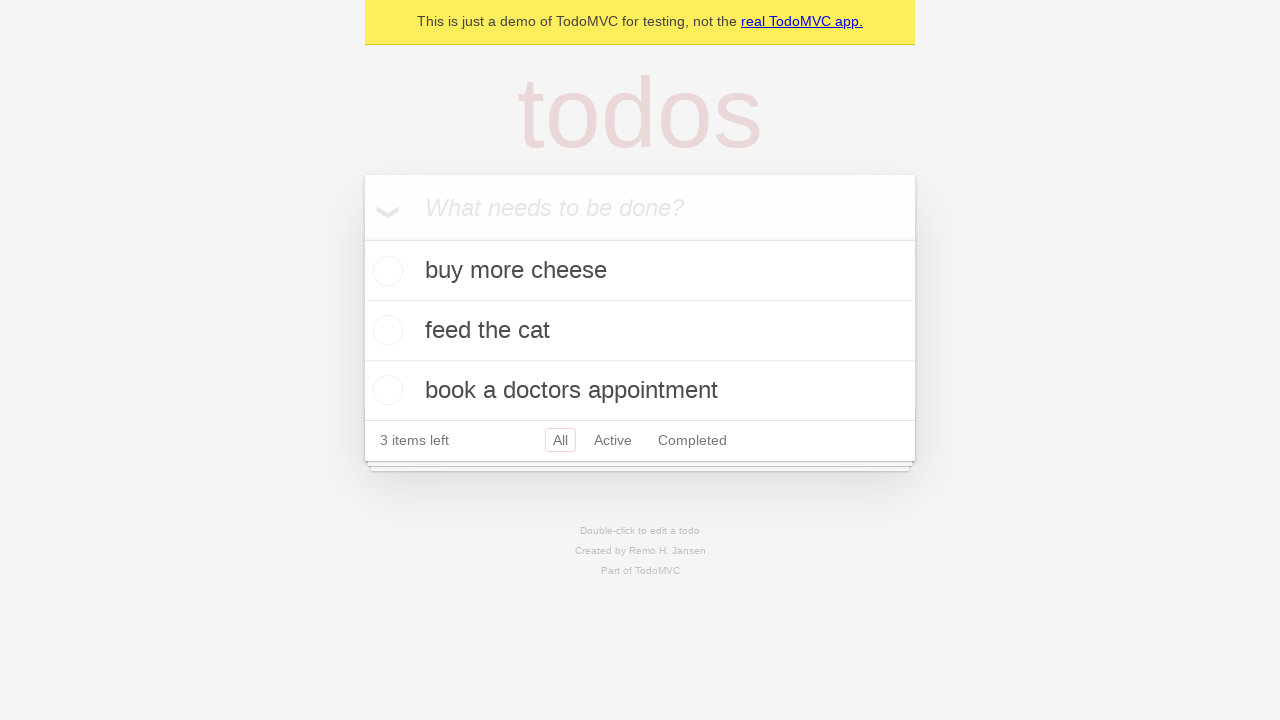